Tests window handling and text verification by opening a new window, capturing text from both windows, and switching between them

Starting URL: https://the-internet.herokuapp.com/windows

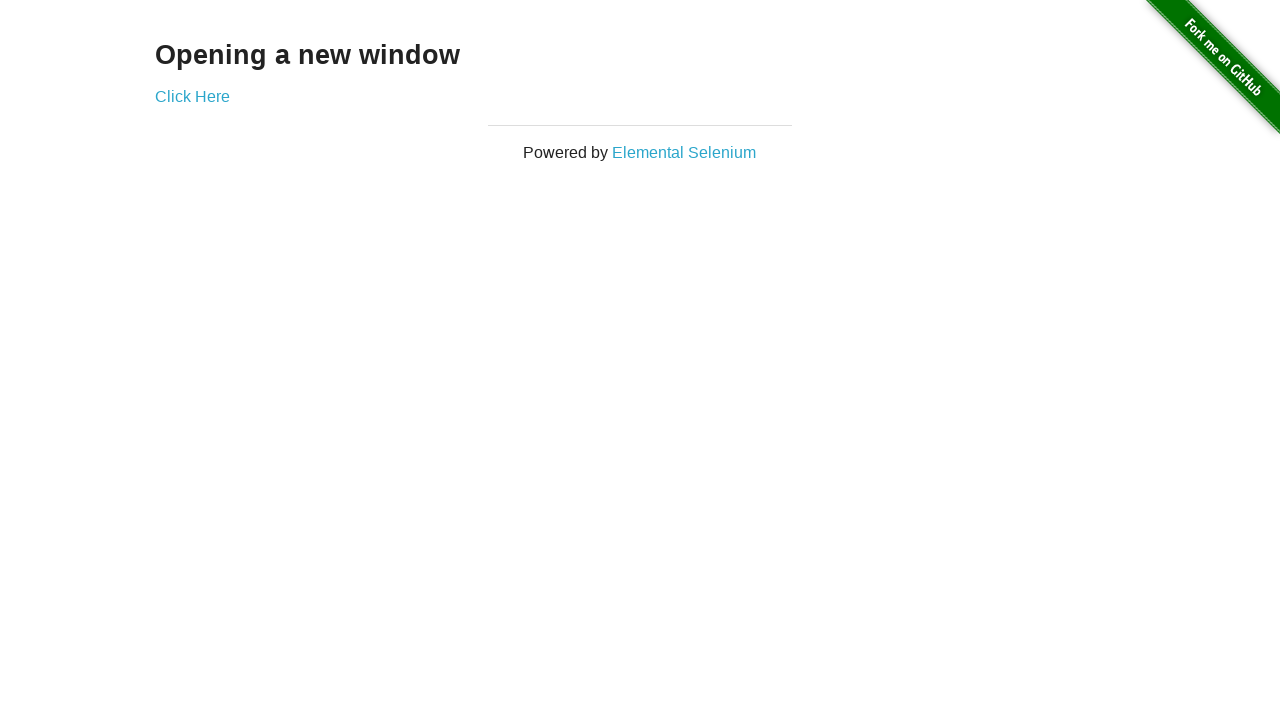

Stored parent page reference
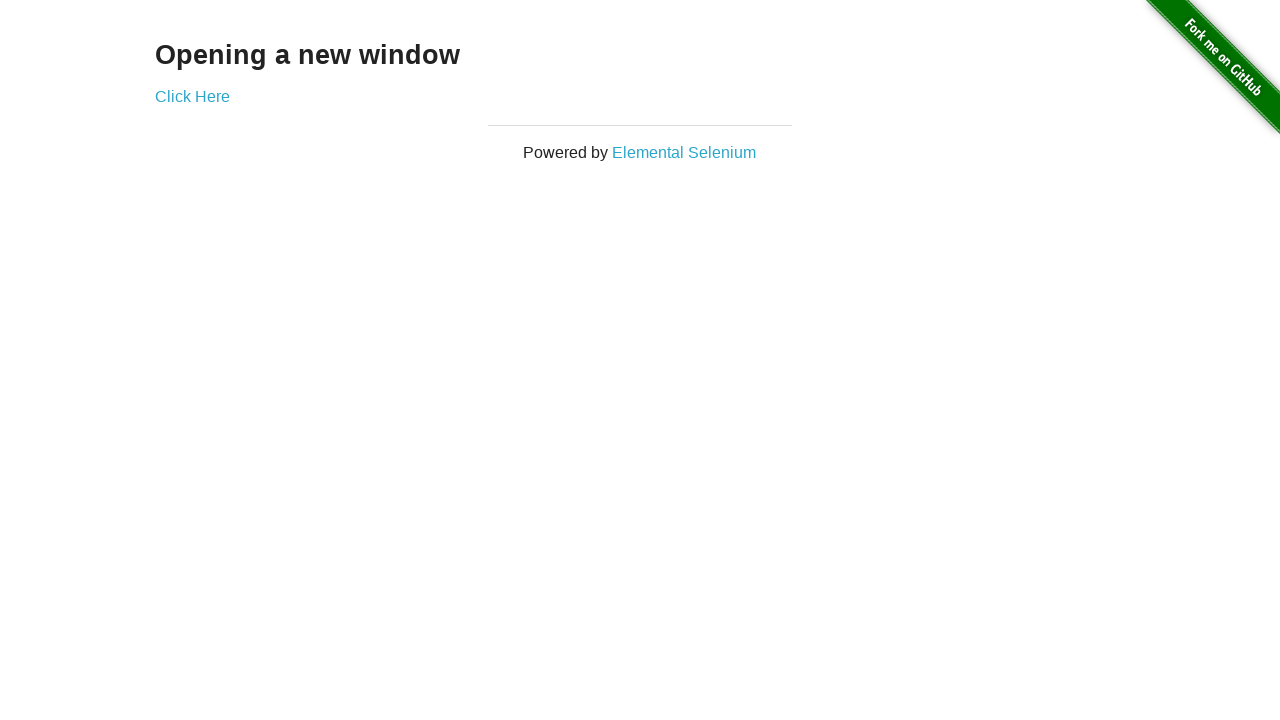

Captured text from parent window: 'Opening a new window'
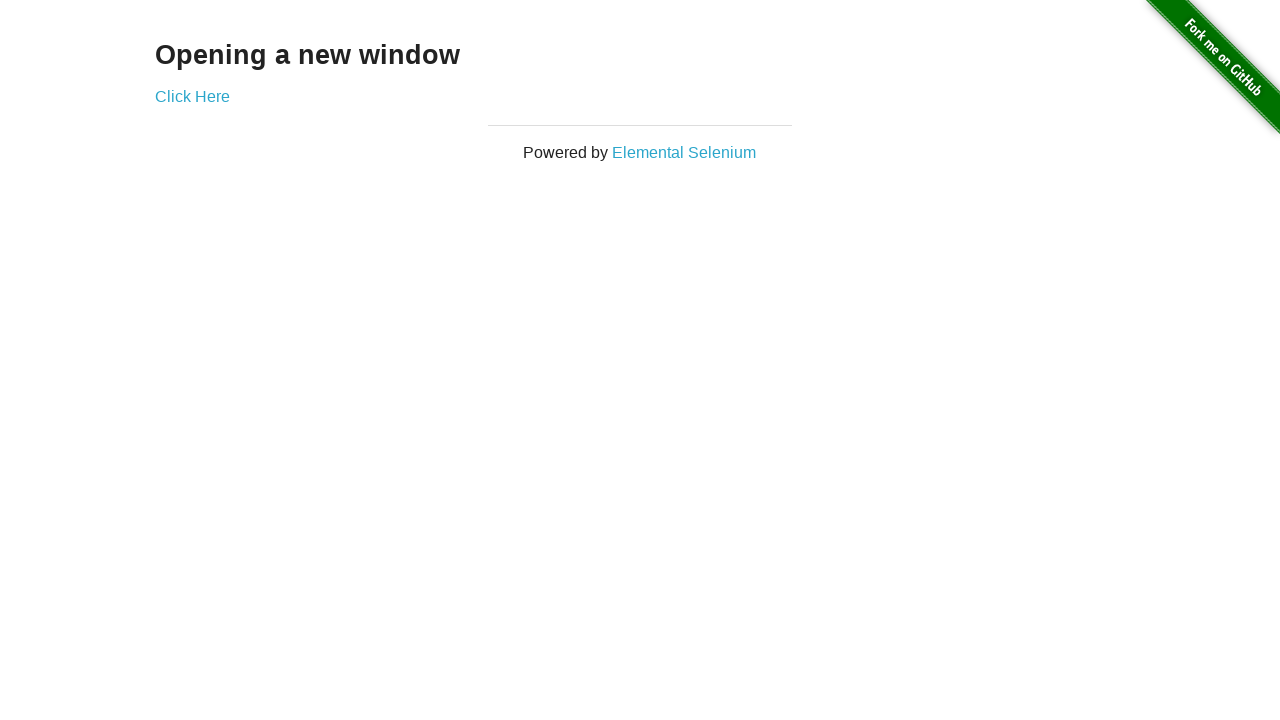

Clicked 'Click Here' link to open new window at (192, 96) on xpath=//a[text()='Click Here']
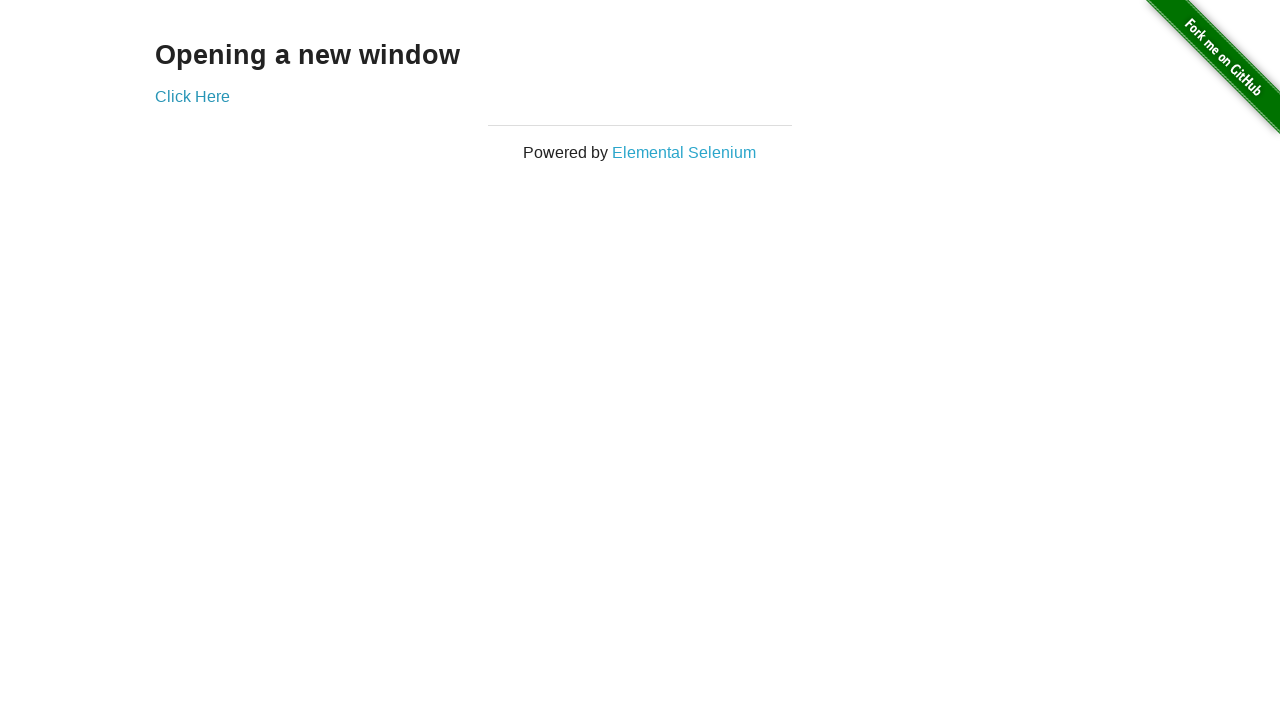

New window loaded and ready
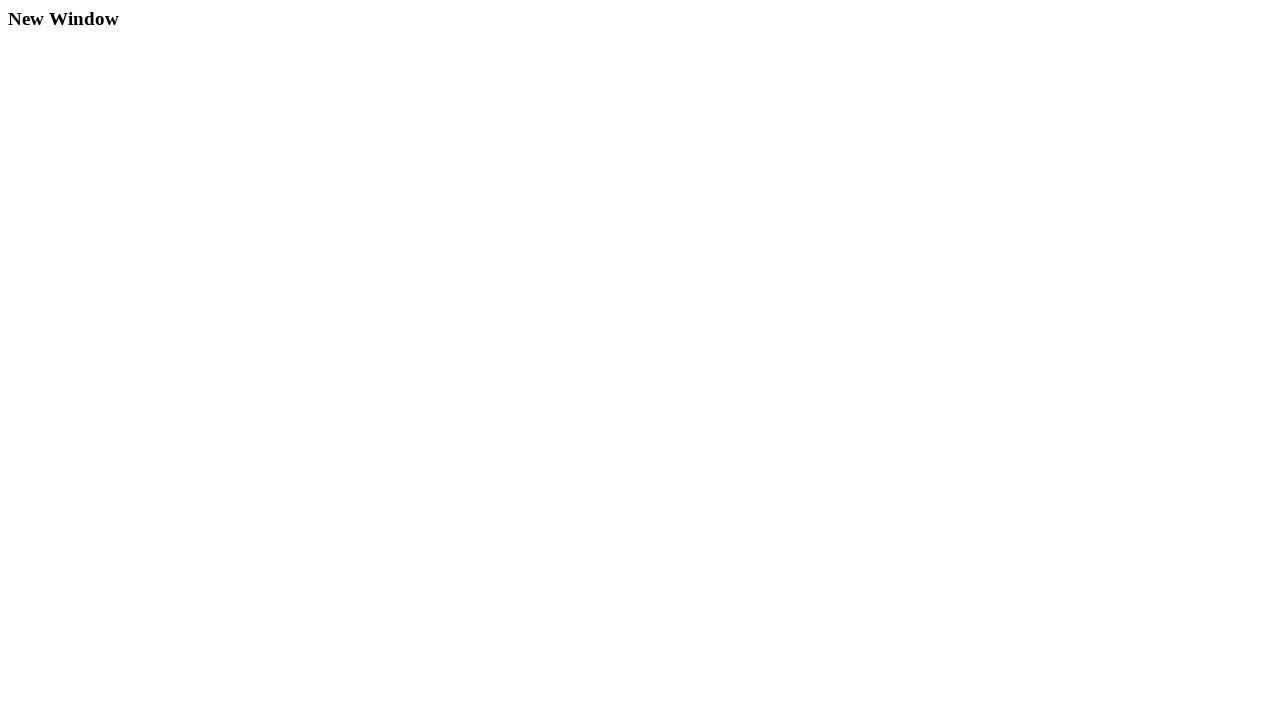

Captured text from child window: 'New Window'
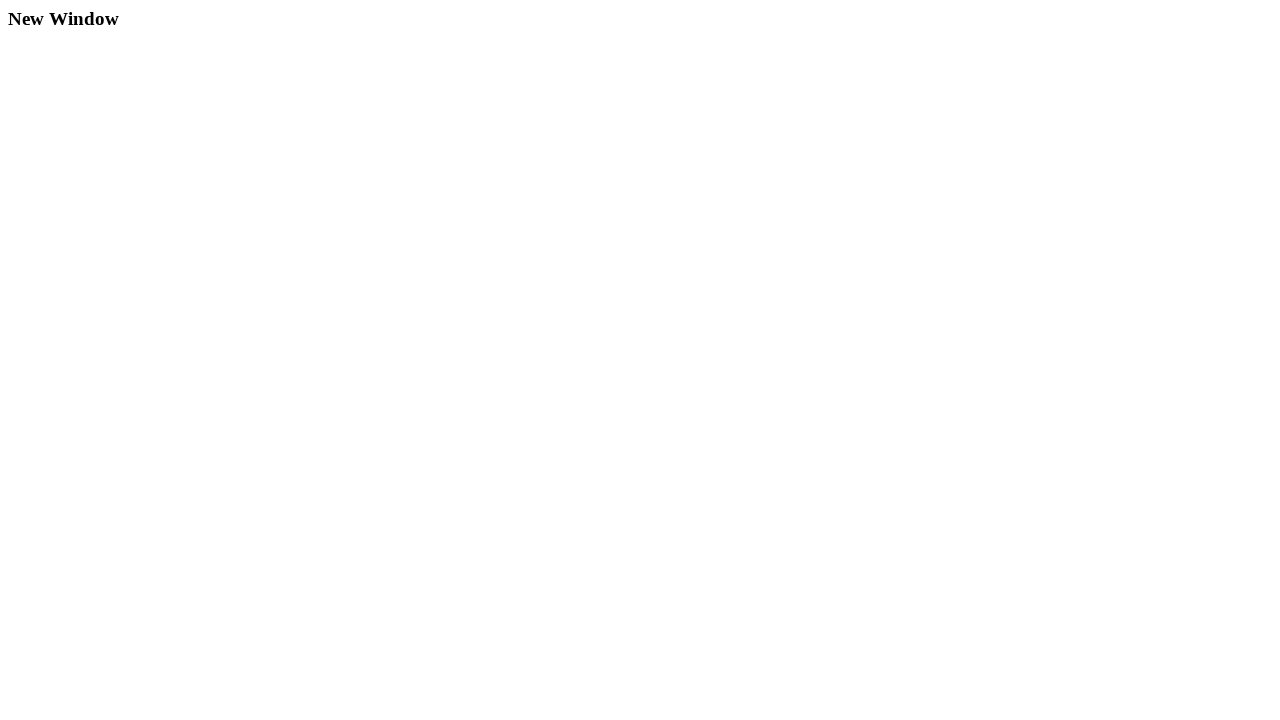

Closed child window
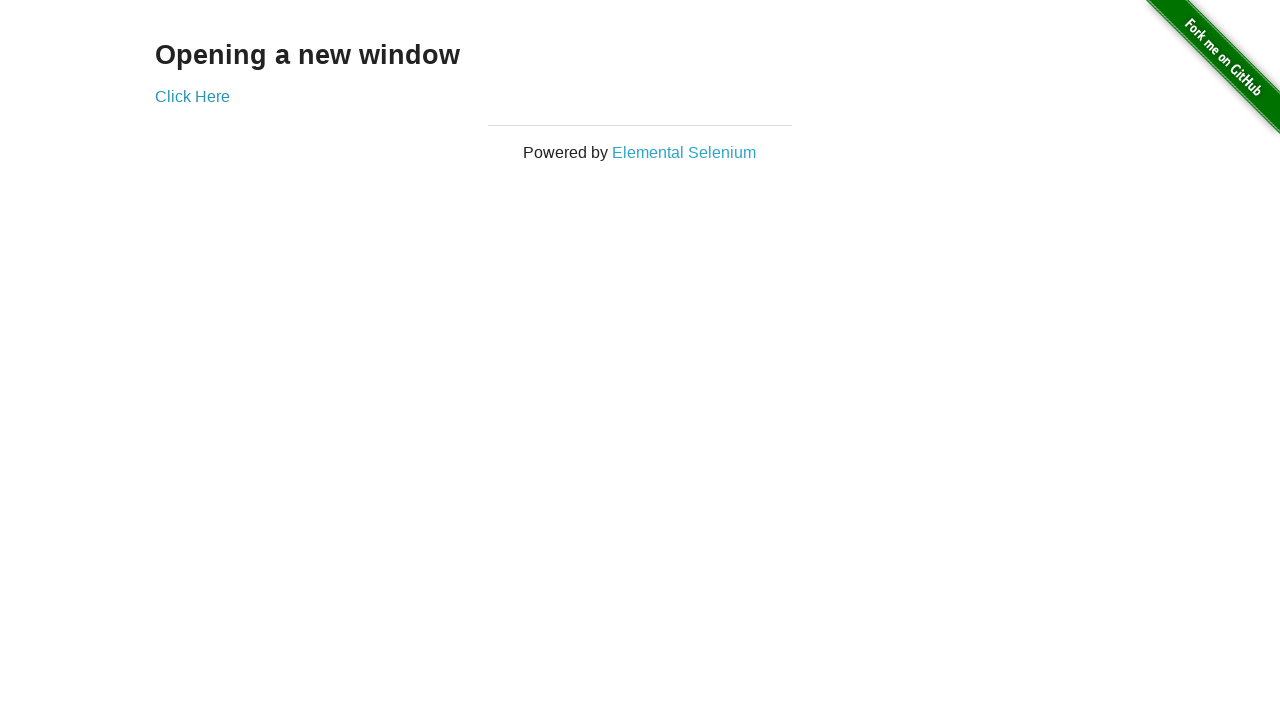

Verified parent window still accessible with text: 'Opening a new window'
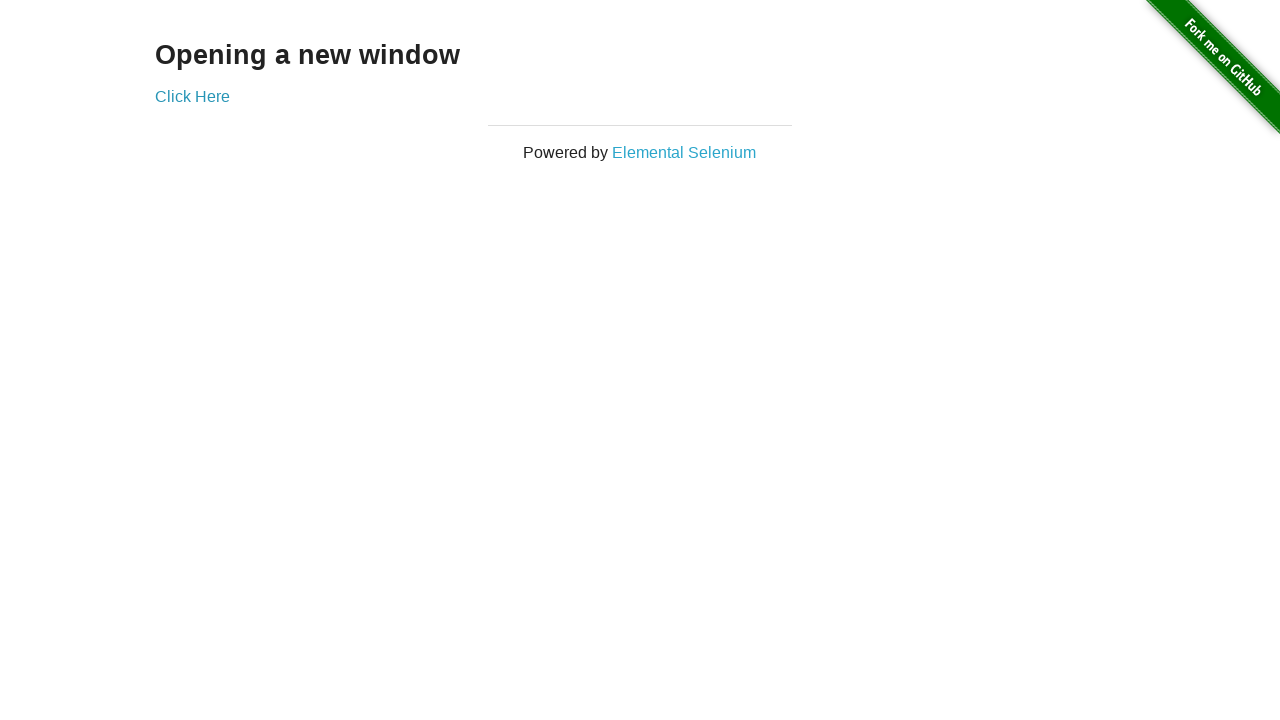

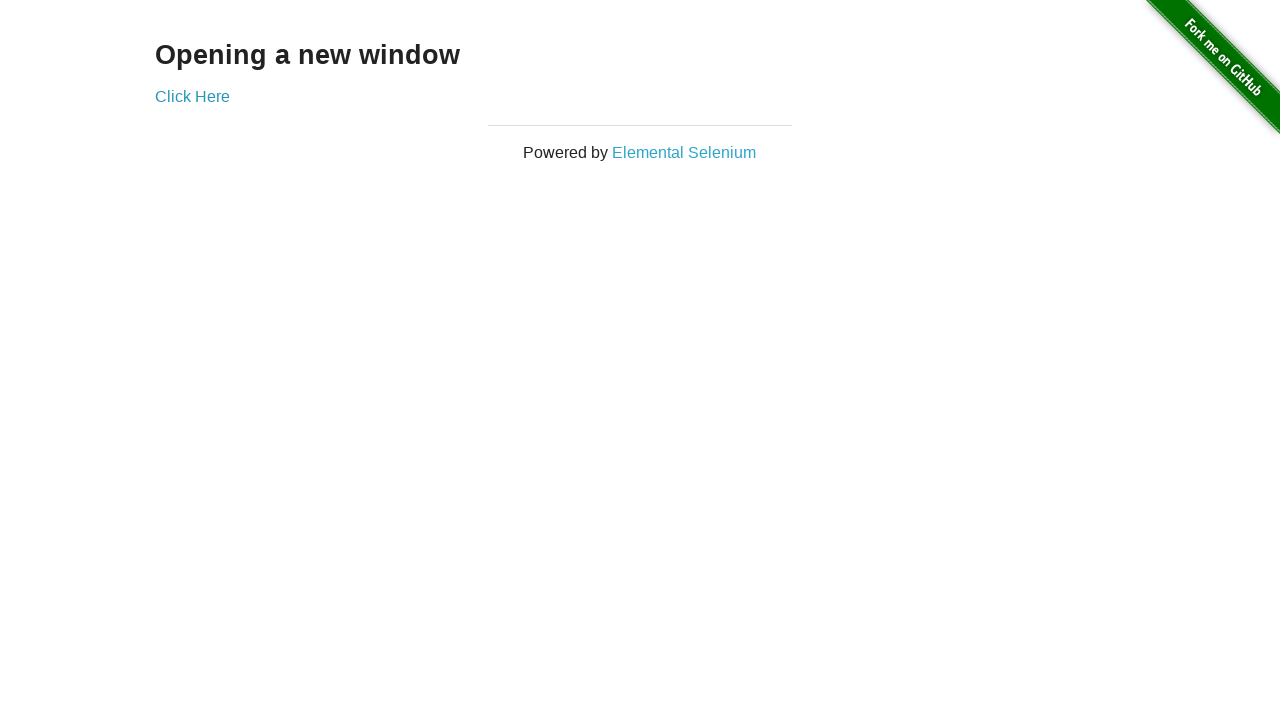